Navigates to WebdriverIO website and verifies the page title matches the expected value

Starting URL: https://webdriver.io

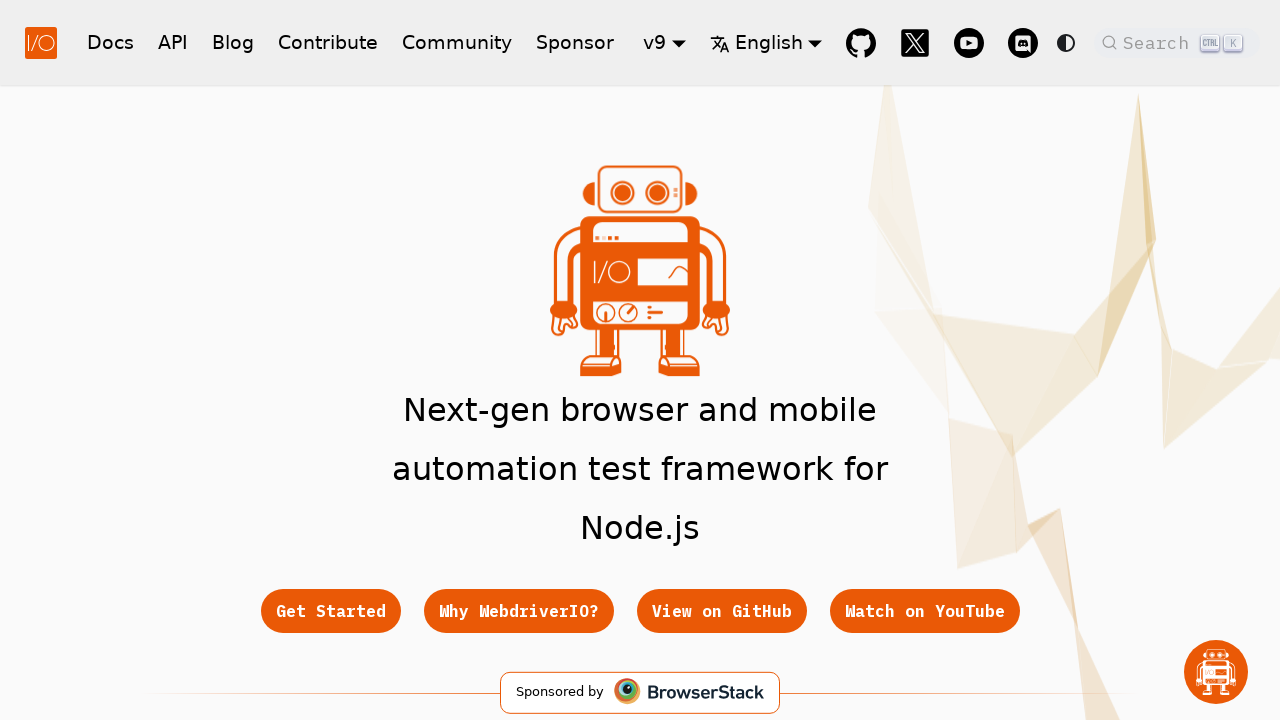

Waited for page to reach domcontentloaded state
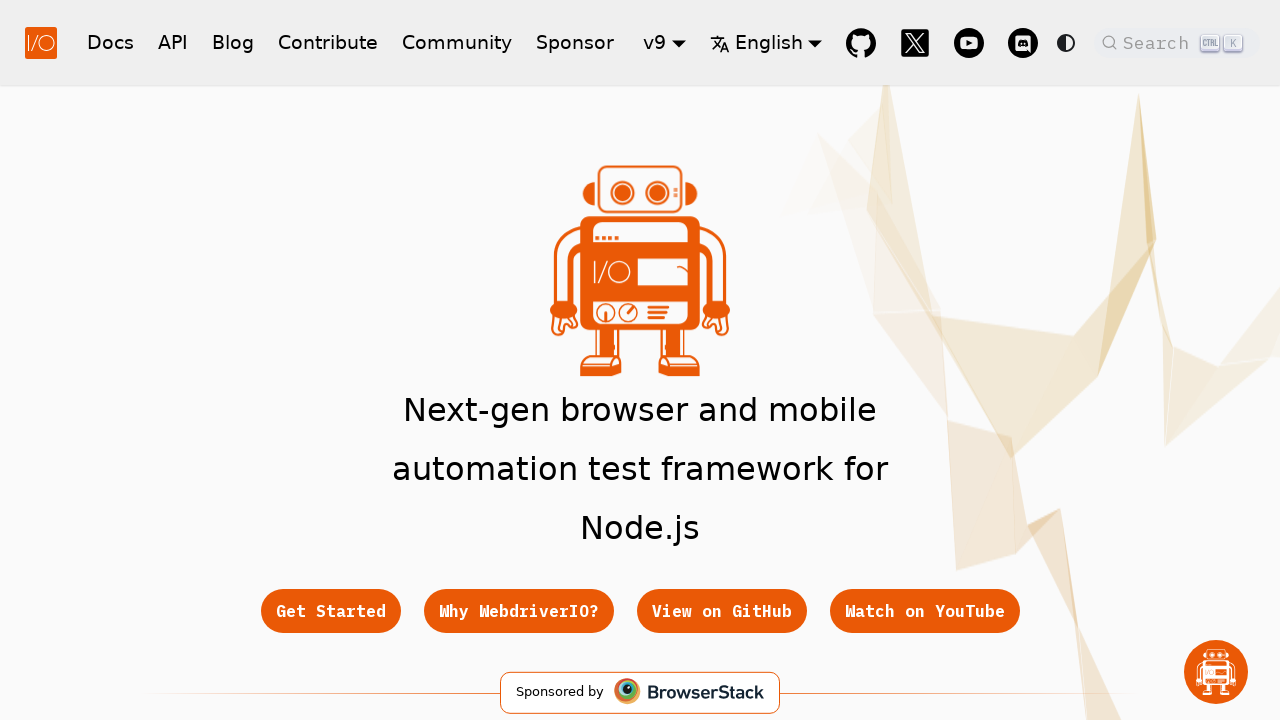

Verified page title matches expected WebdriverIO title
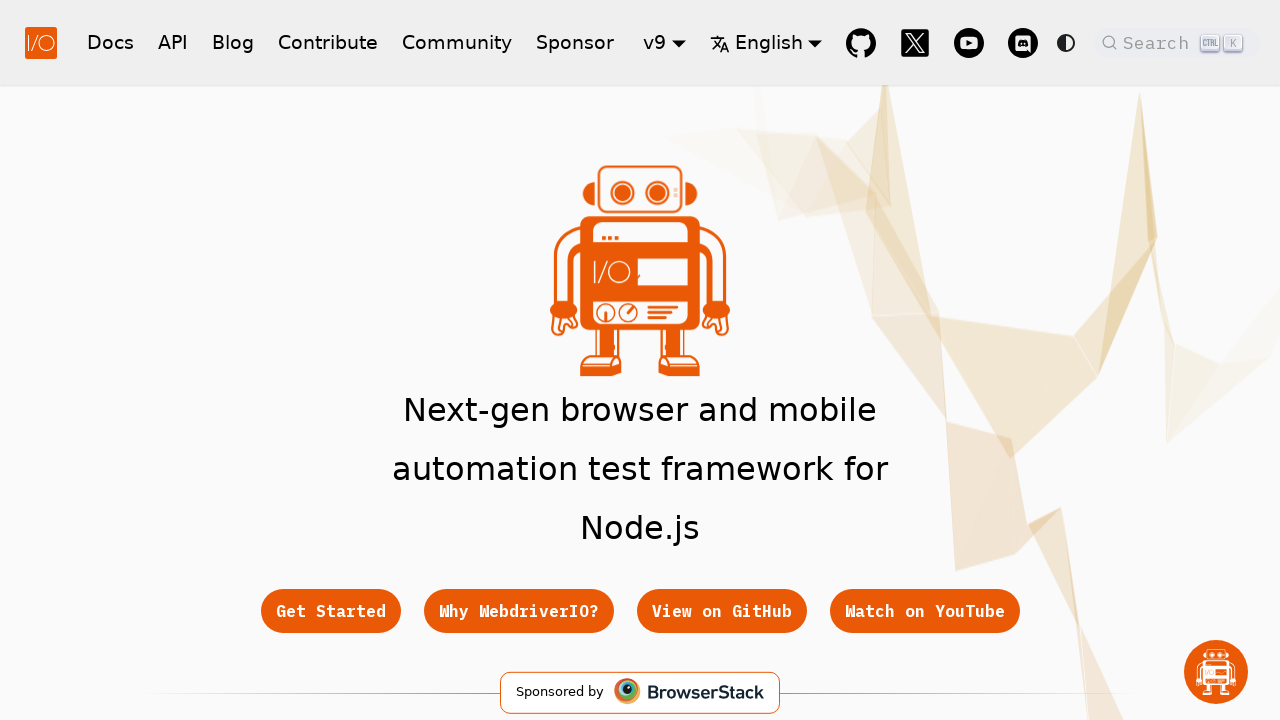

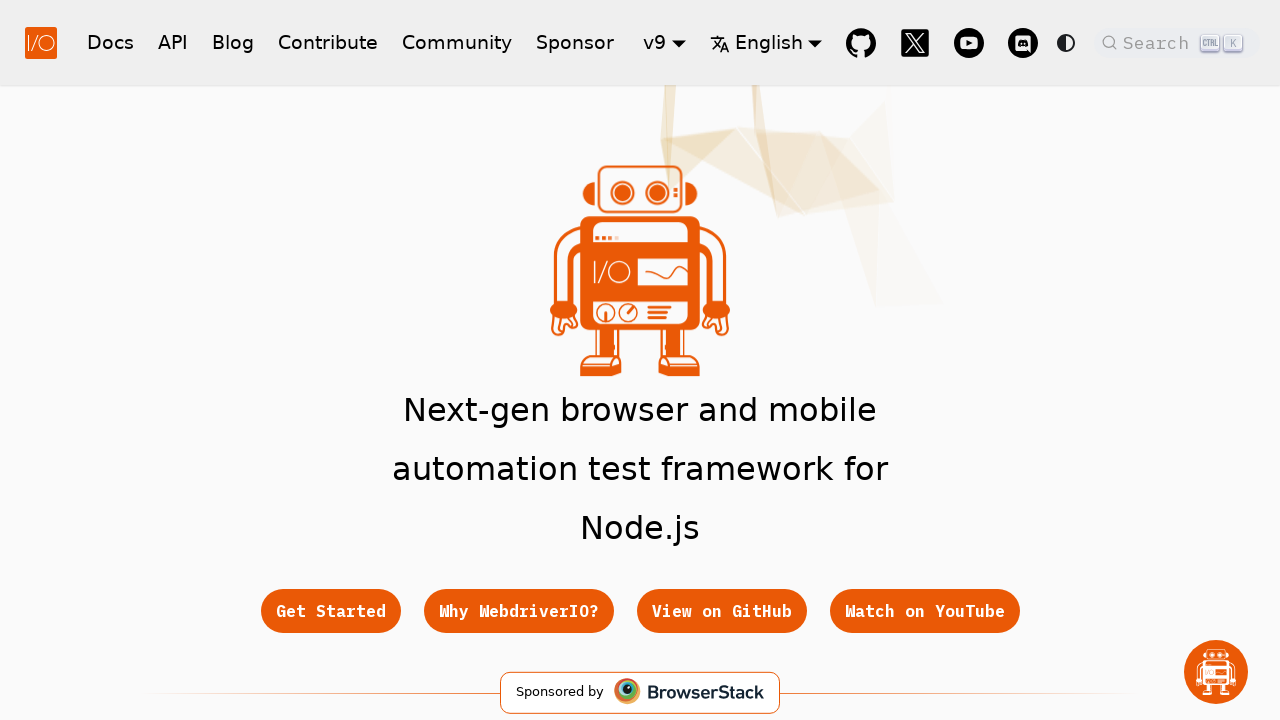